Tests iframe interaction on W3Schools tryit page by switching to the result iframe and clicking a button

Starting URL: https://www.w3schools.com/js/tryit.asp?filename=tryjs_myfirst

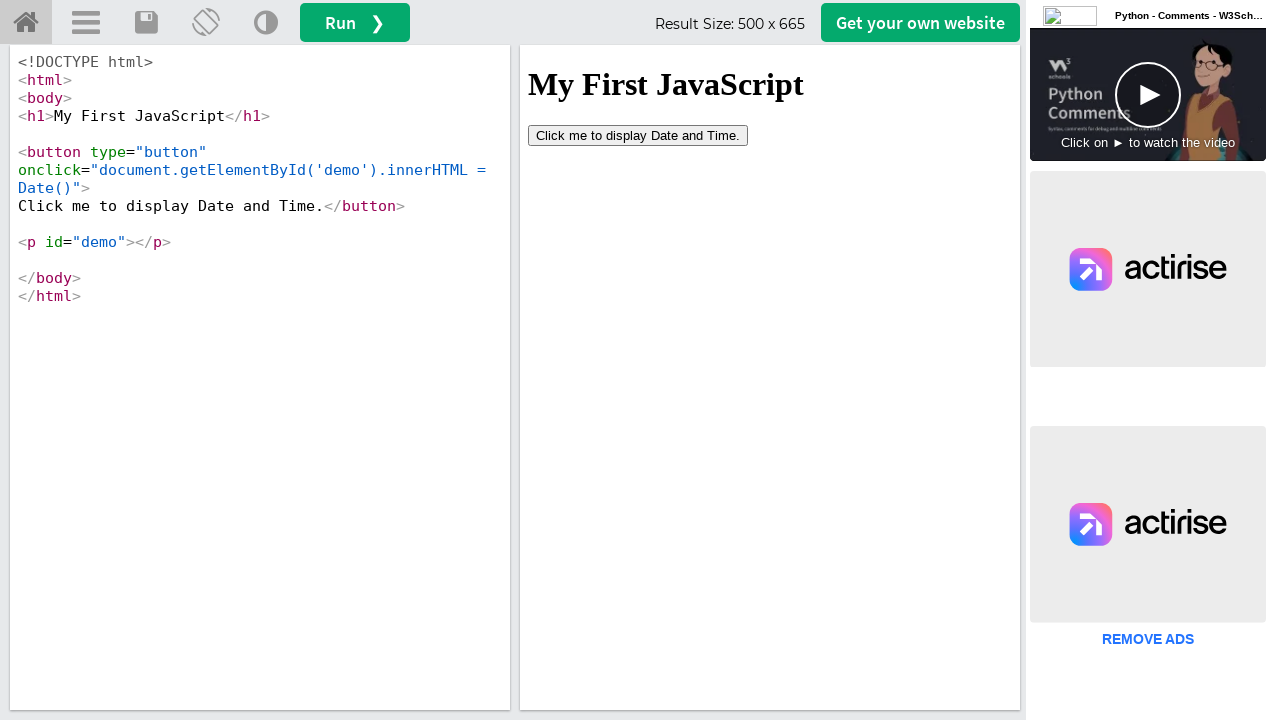

Located the result iframe (#iframeResult)
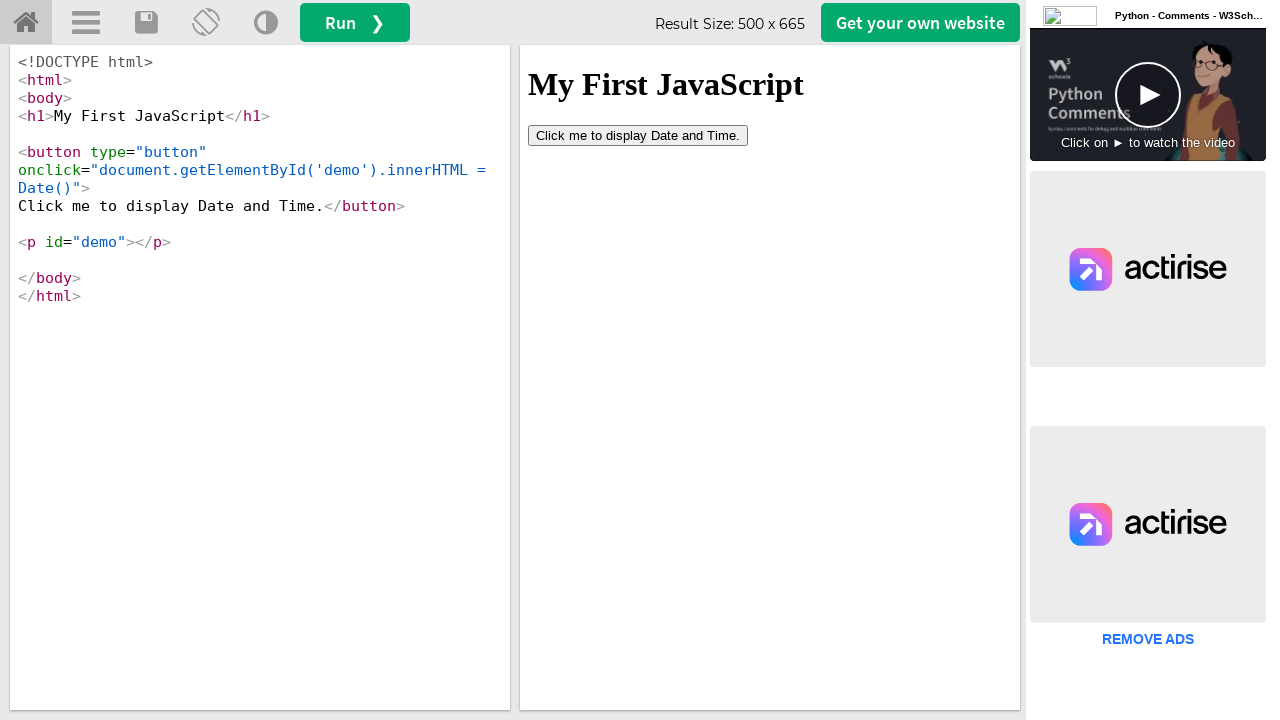

Clicked the button inside the iframe at (638, 135) on #iframeResult >> internal:control=enter-frame >> button[type='button']
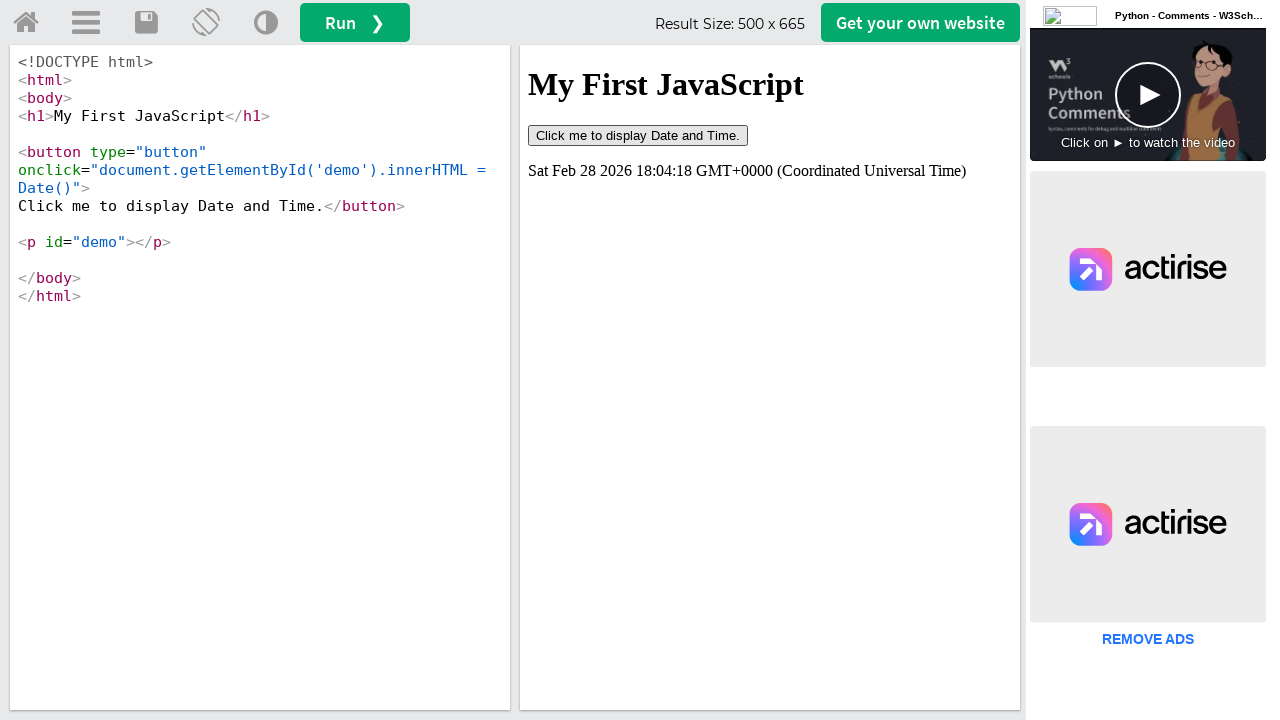

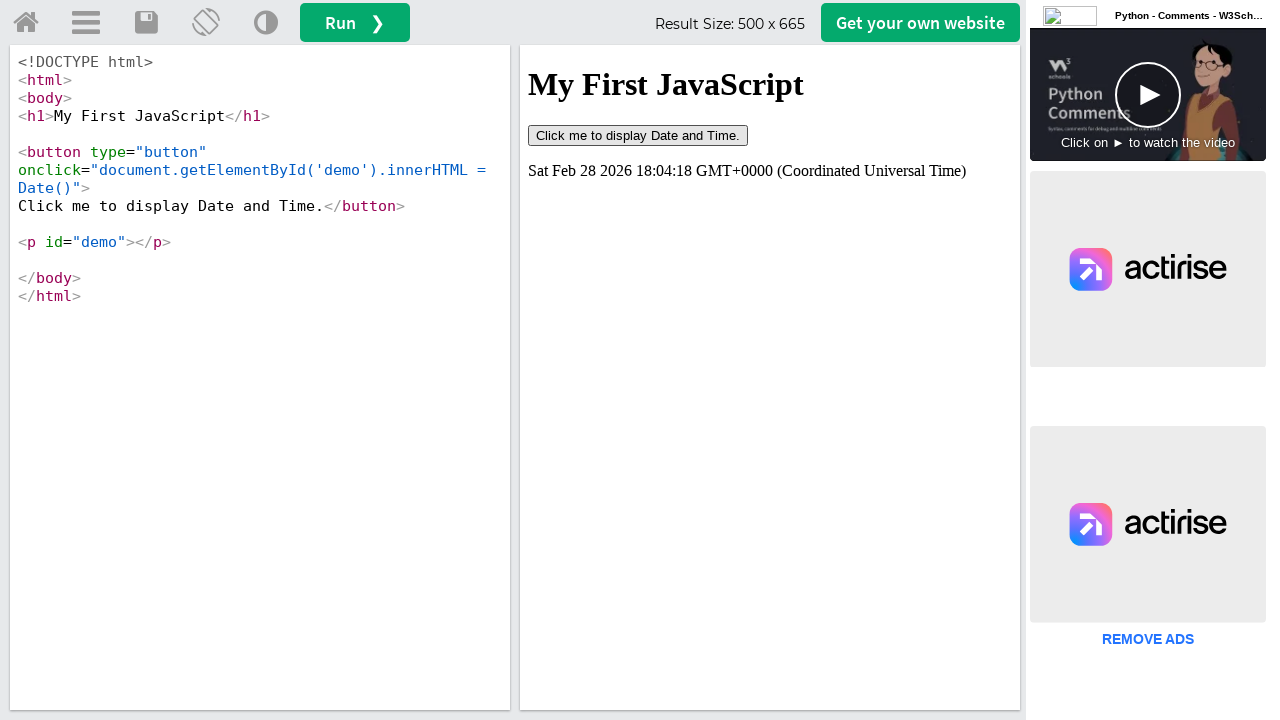